Tests the Add/Remove Elements functionality by clicking the Add Element button multiple times, verifying Delete buttons appear, then clicking Delete buttons and verifying they are removed correctly.

Starting URL: https://the-internet.herokuapp.com/add_remove_elements/

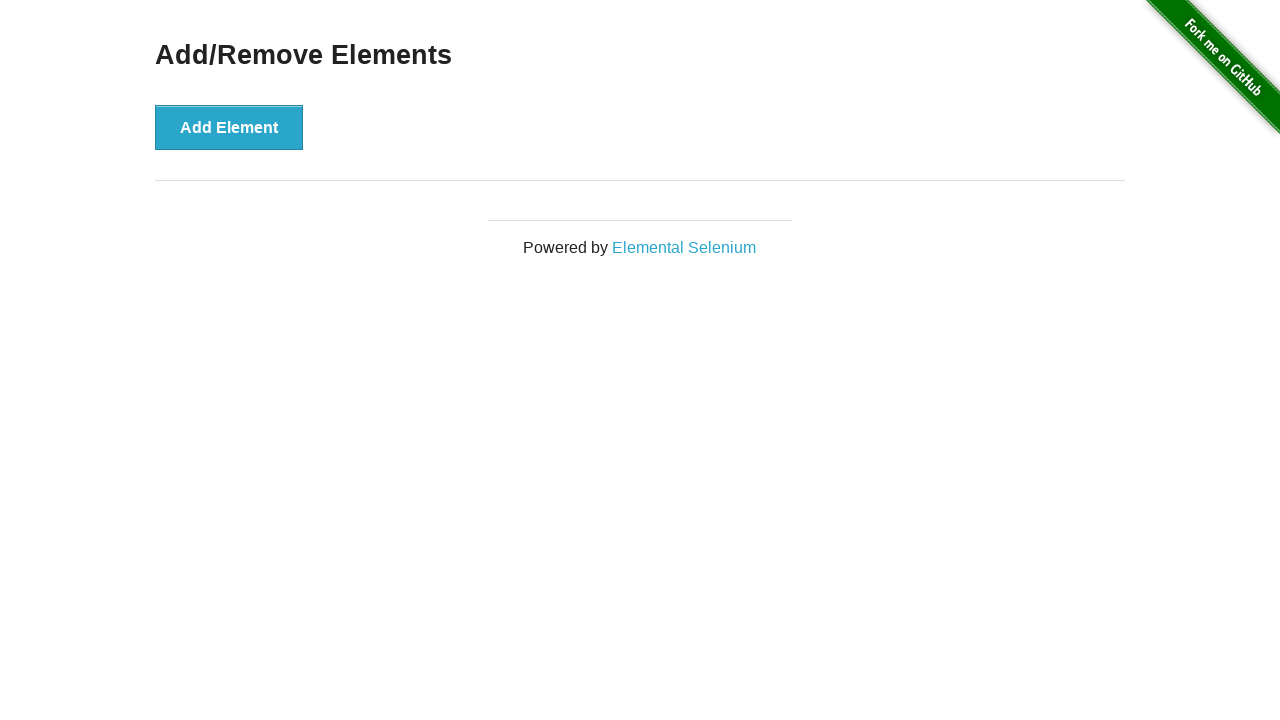

Page title 'Add/Remove Elements' loaded
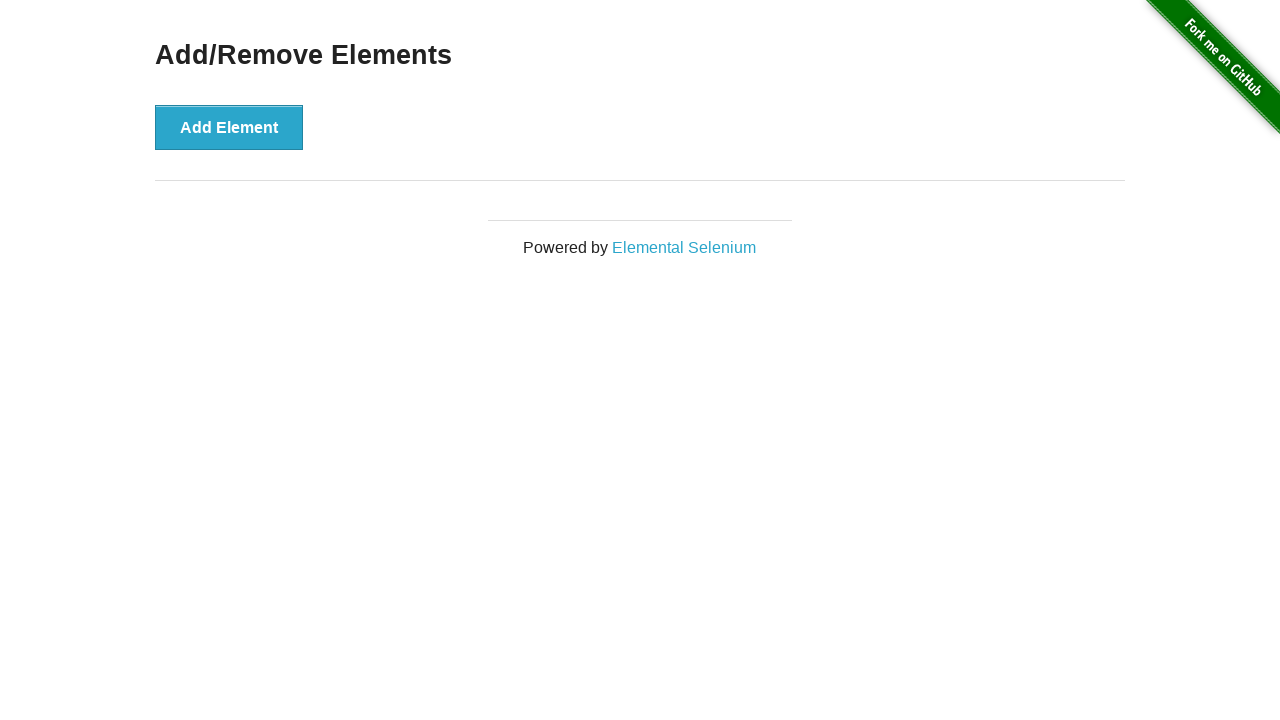

Add Element button is visible
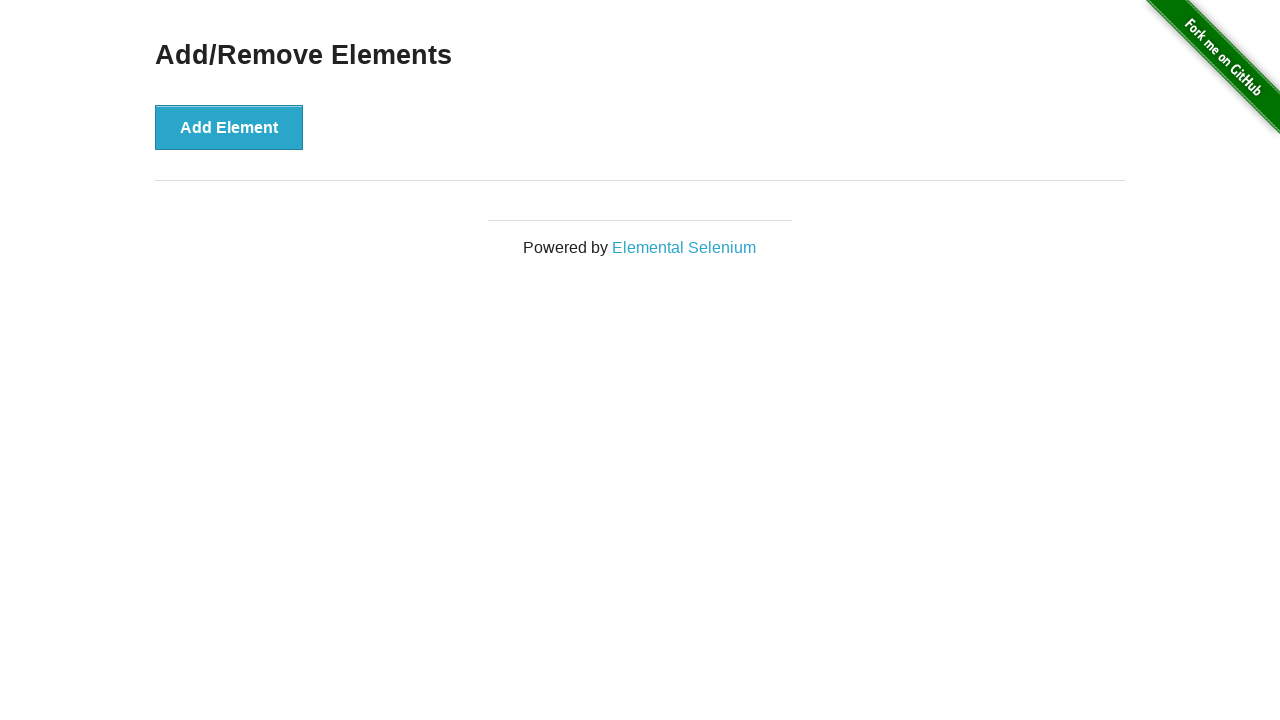

Clicked Add Element button at (229, 127) on xpath=//button[contains(text(),'Add Element')]
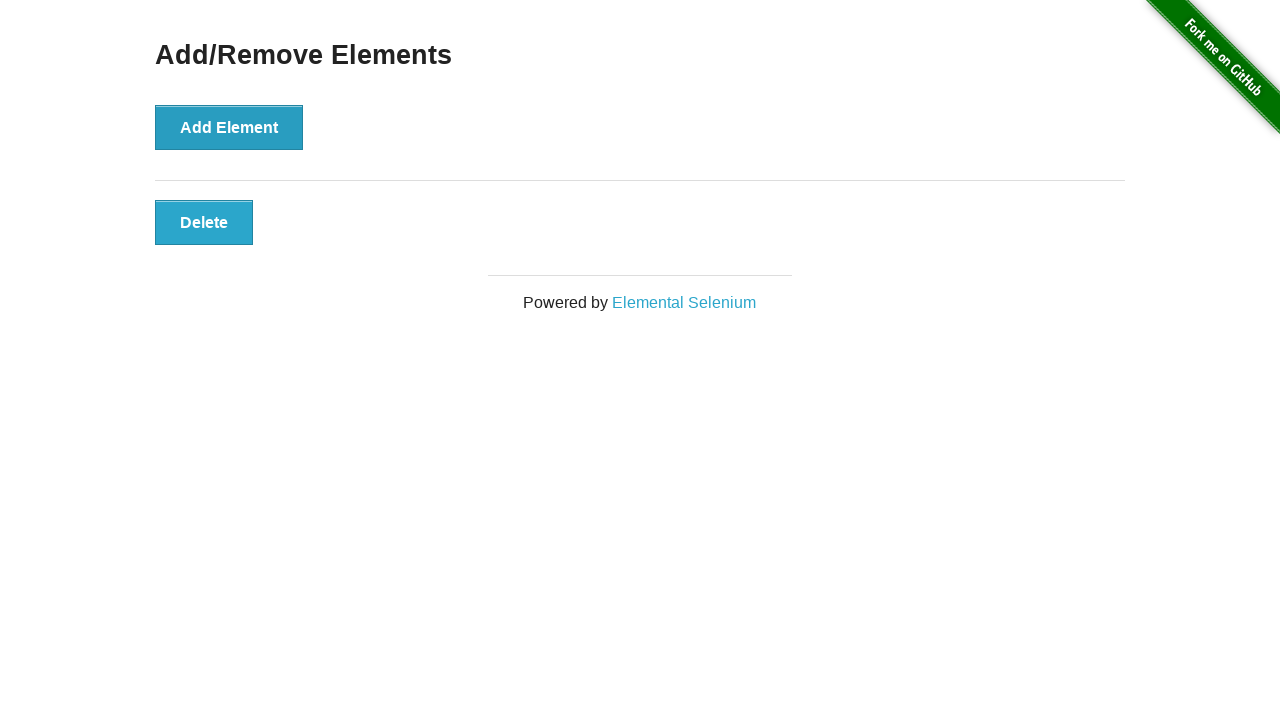

Delete button appeared after adding element
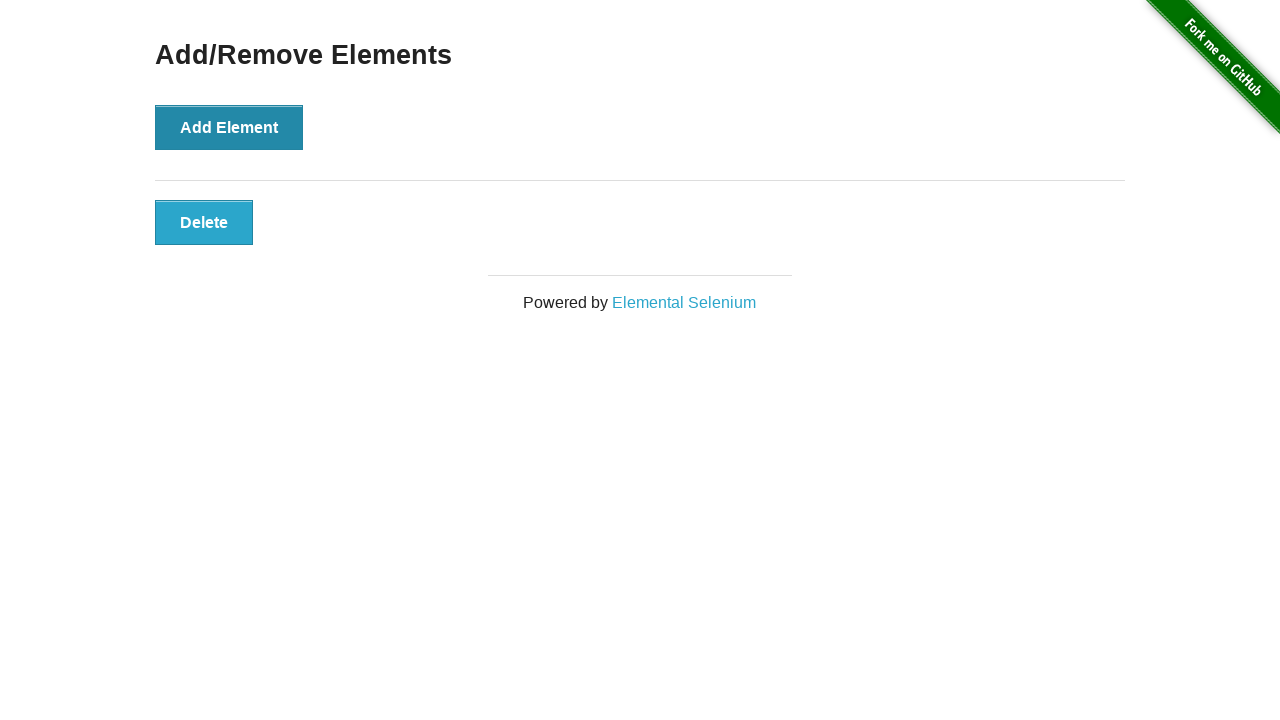

Clicked Delete button to remove element at (204, 222) on xpath=//button[contains(text(),'Delete')]
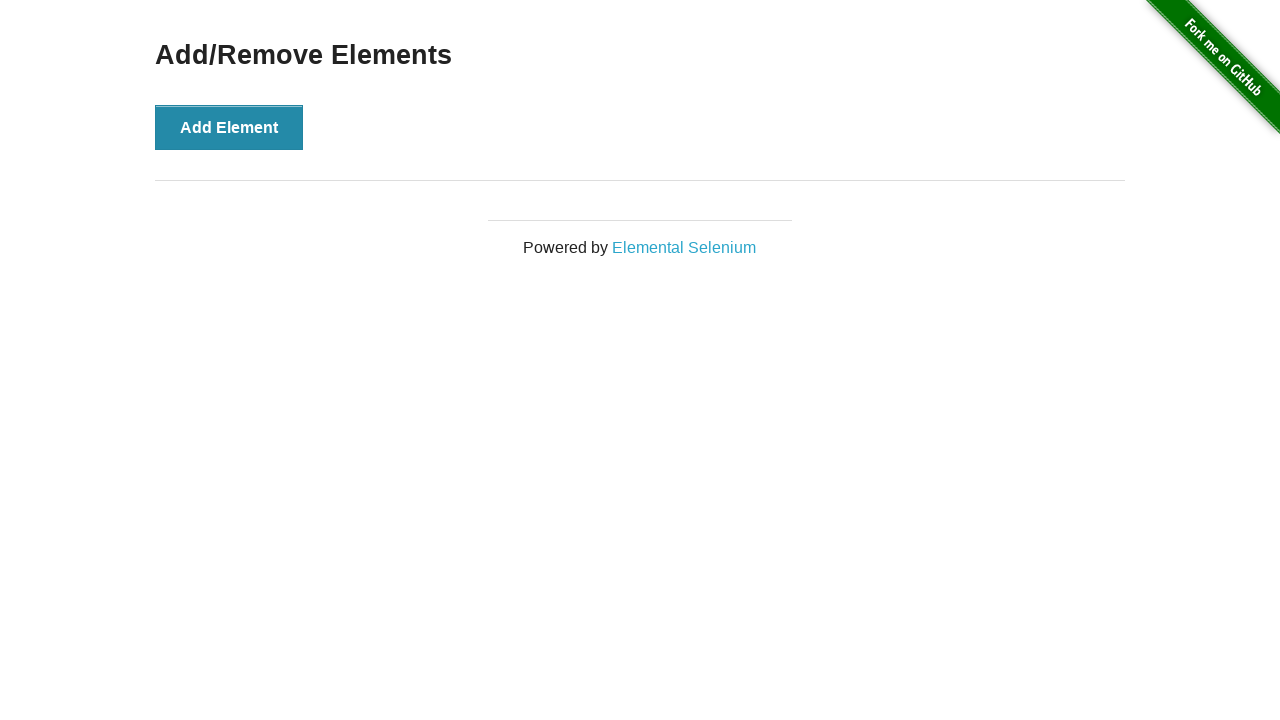

Verified no Delete buttons remain after deletion
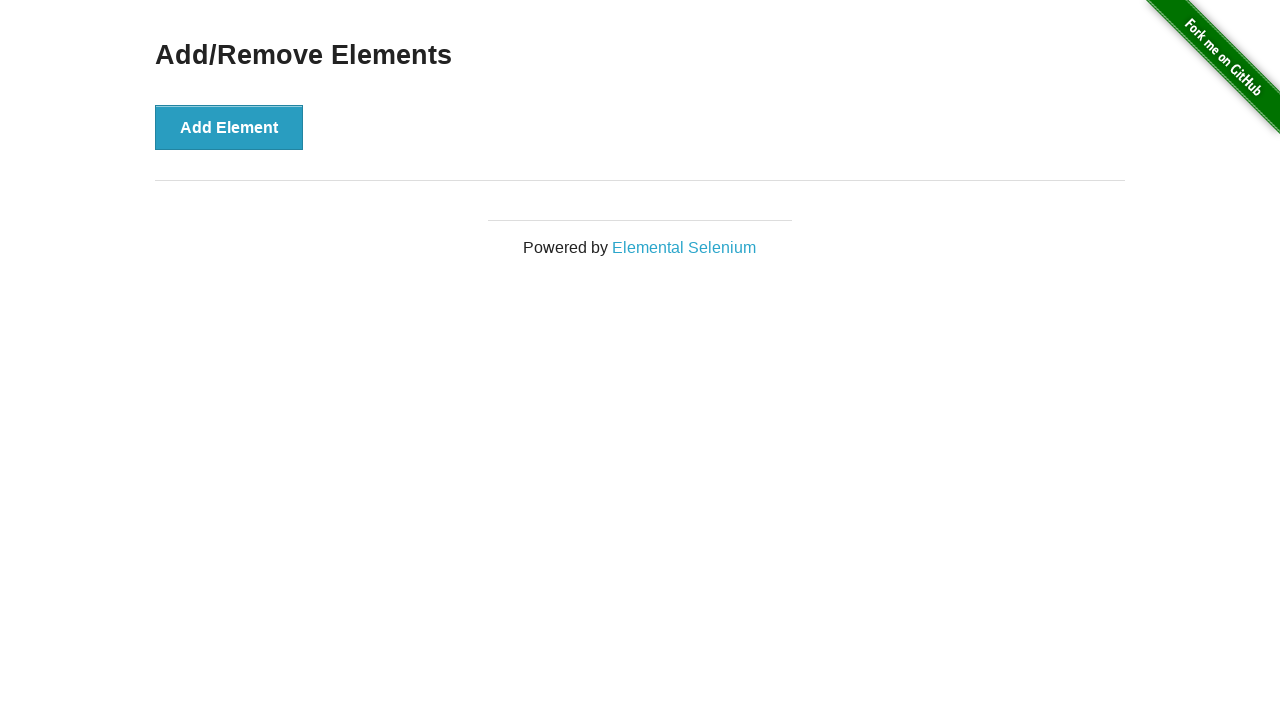

Clicked Add Element button (1st time) at (229, 127) on xpath=//button[contains(text(),'Add Element')]
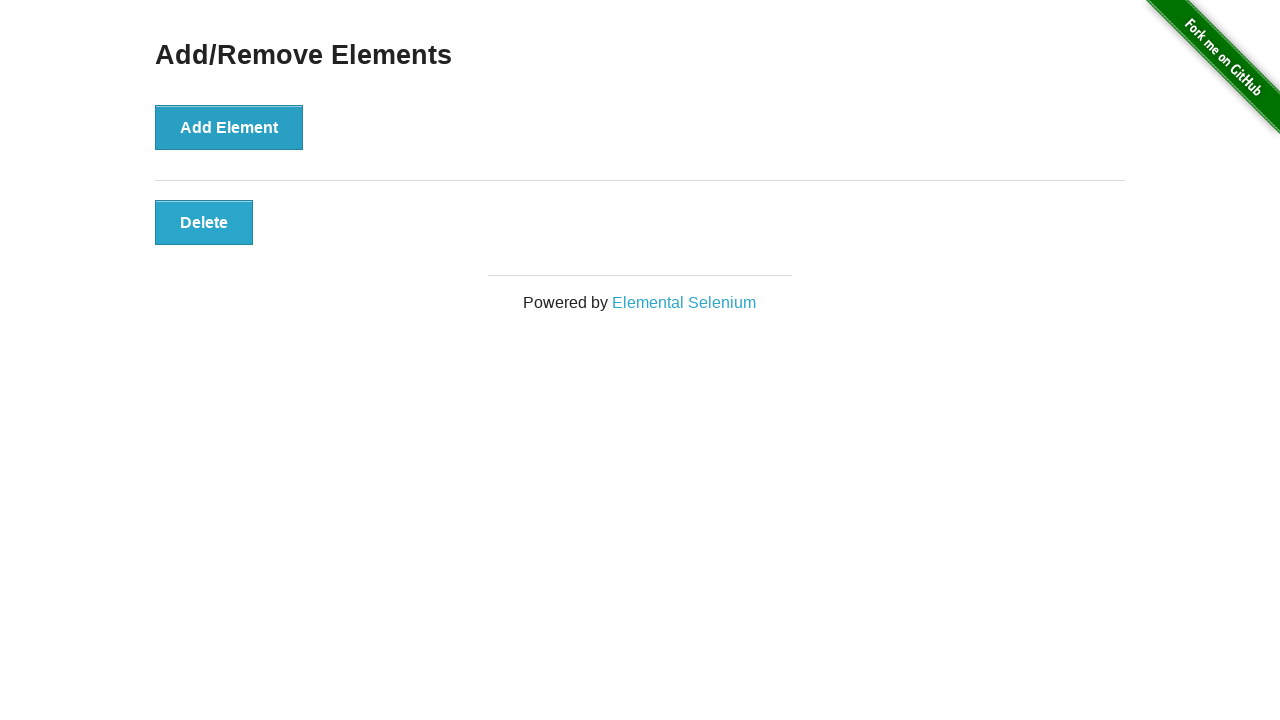

Clicked Add Element button (2nd time) at (229, 127) on xpath=//button[contains(text(),'Add Element')]
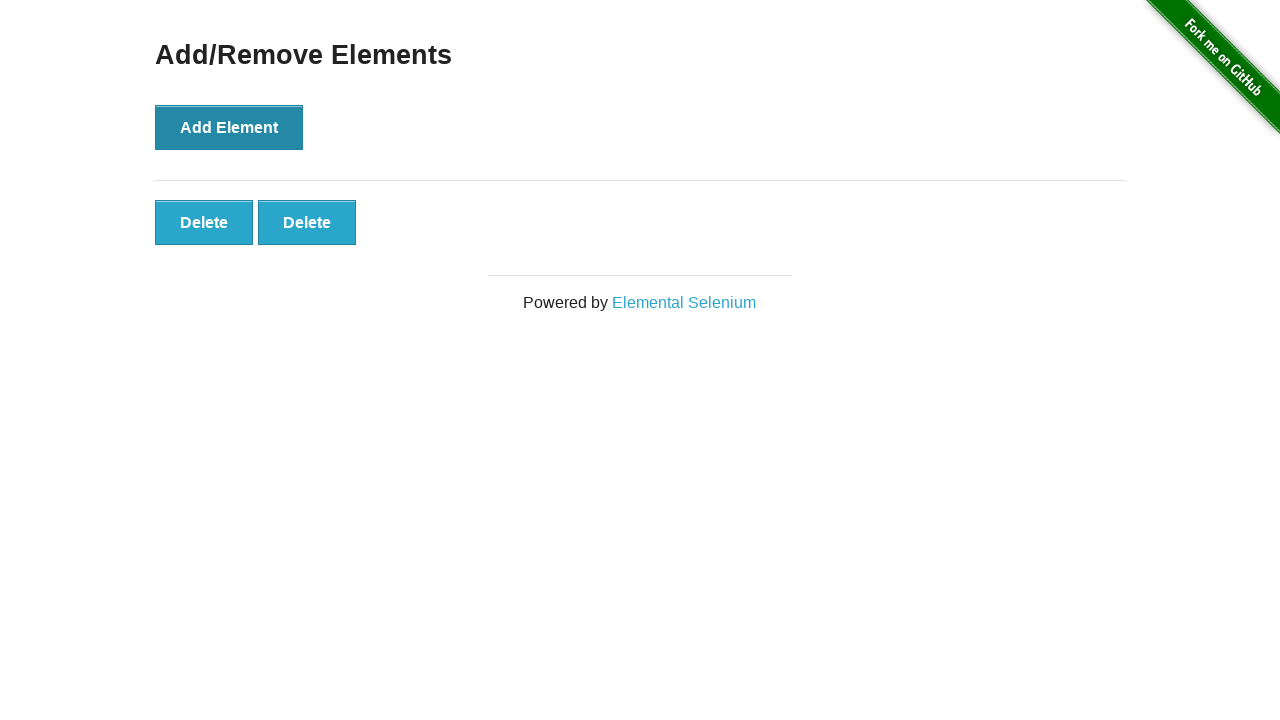

Clicked Add Element button (3rd time) at (229, 127) on xpath=//button[contains(text(),'Add Element')]
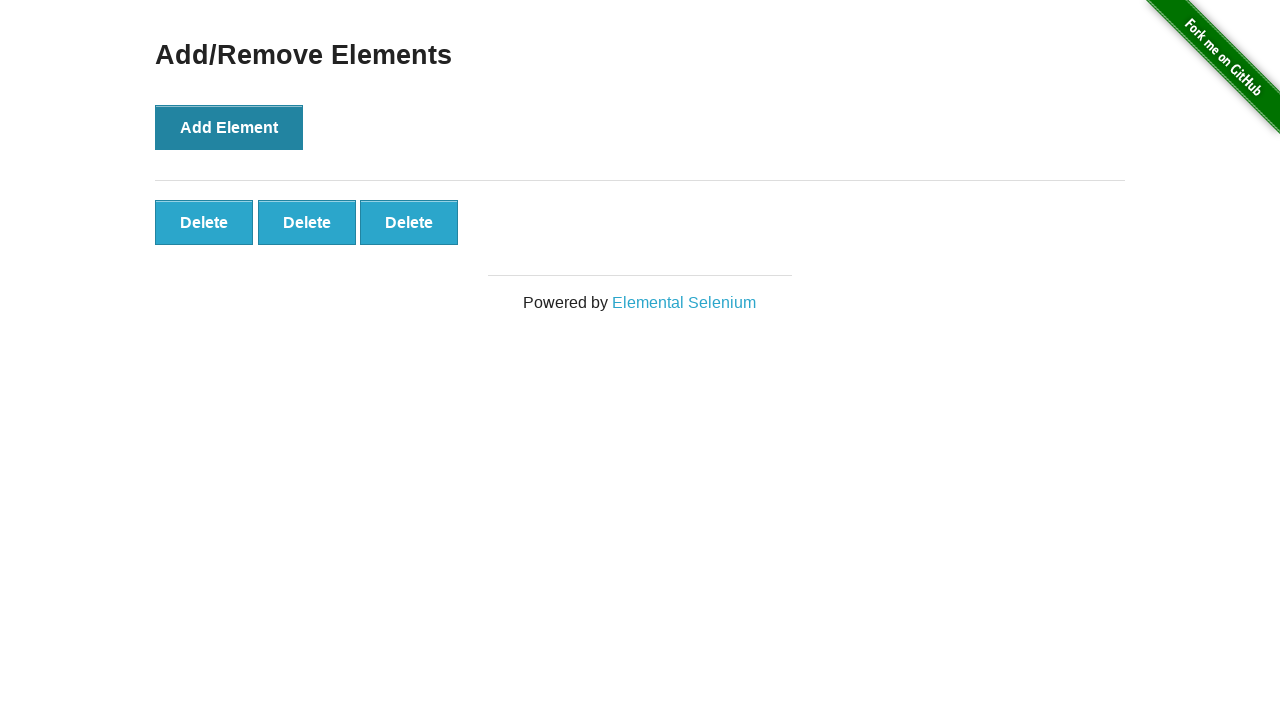

Verified 3 Delete buttons are present
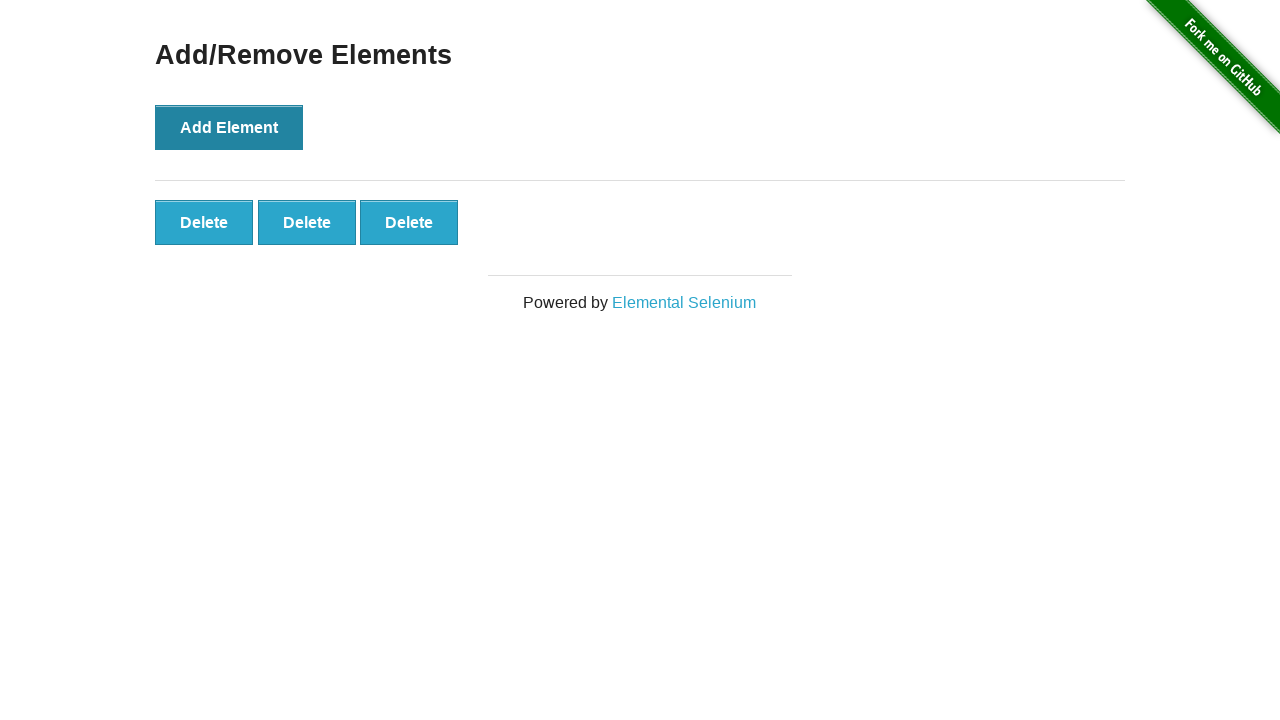

Clicked one Delete button at (204, 222) on xpath=//button[contains(text(),'Delete')]
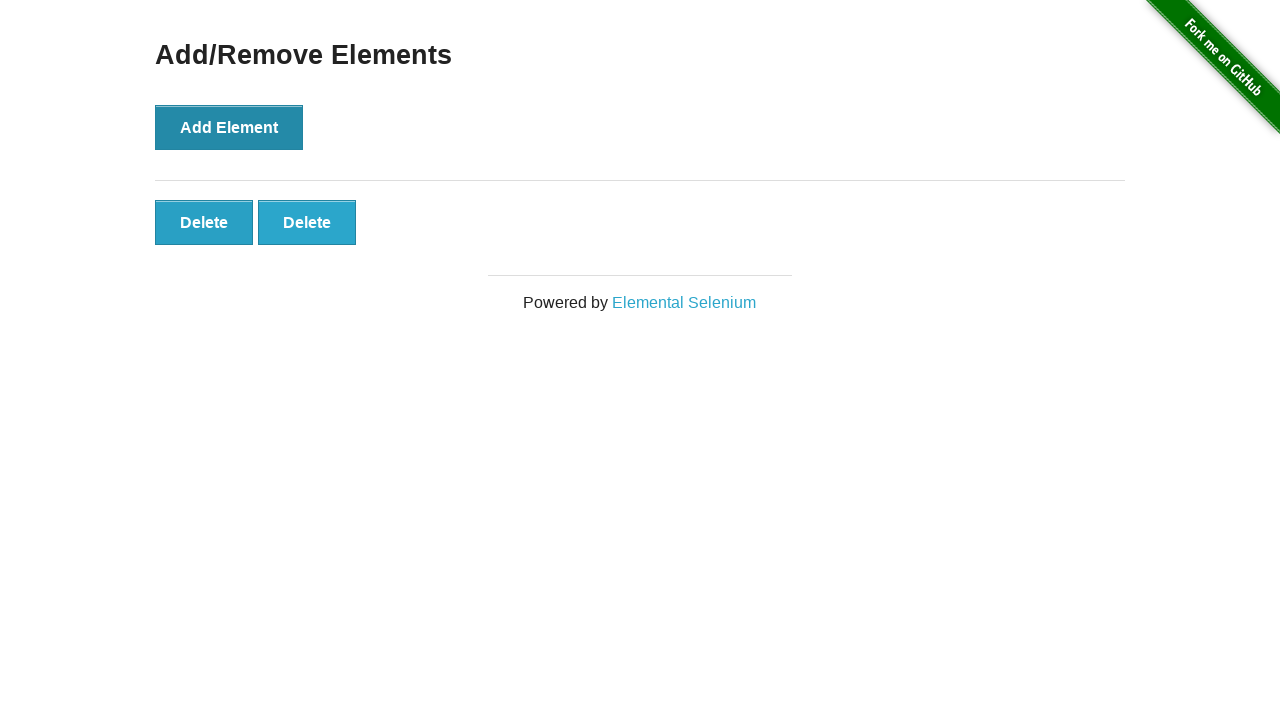

Verified 2 Delete buttons remain after deletion
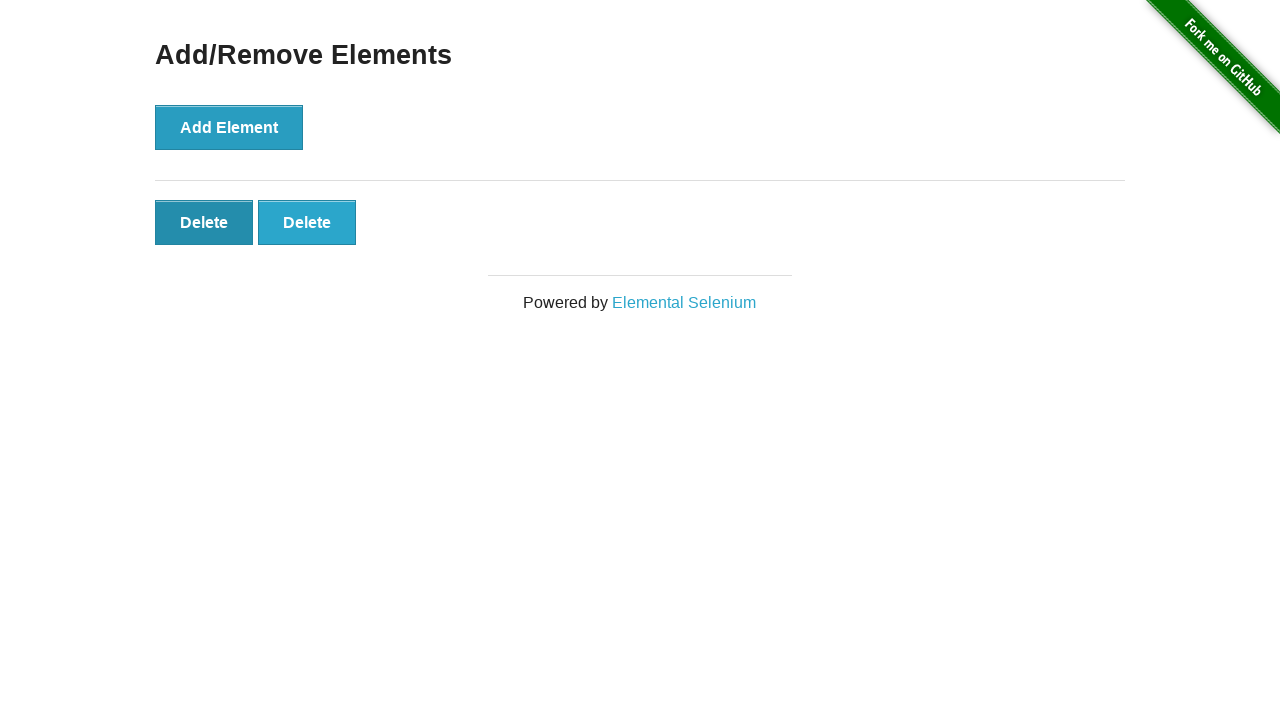

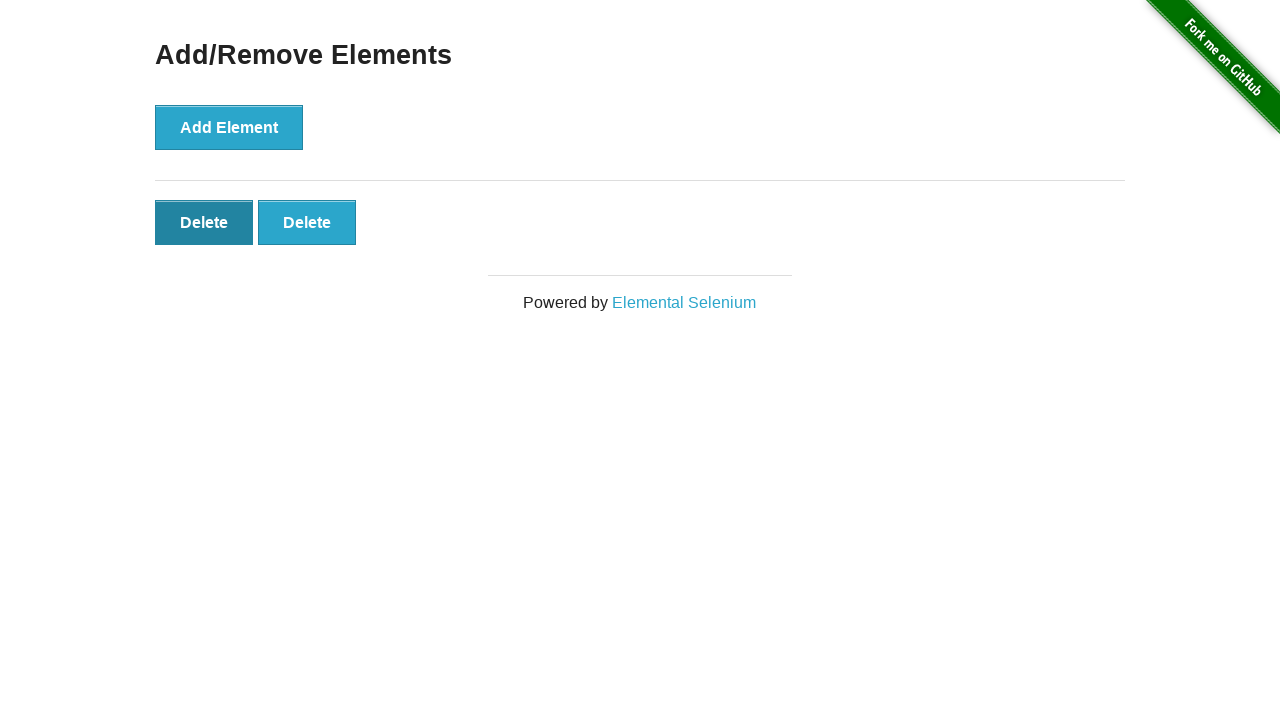